Tests pen pointer input with custom event properties (tilt and twist) by performing pointer movements and verifying the event properties are captured

Starting URL: https://selenium.dev/selenium/web/pointerActionsPage.html

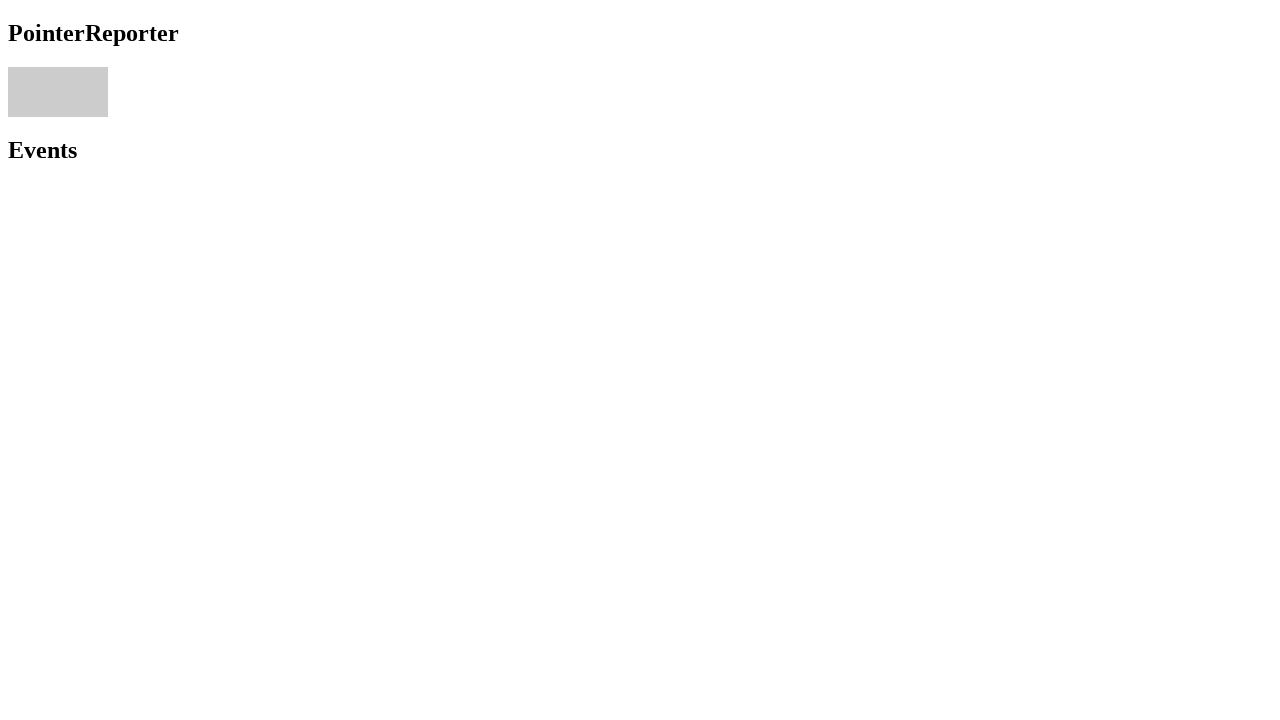

Located pointer area element
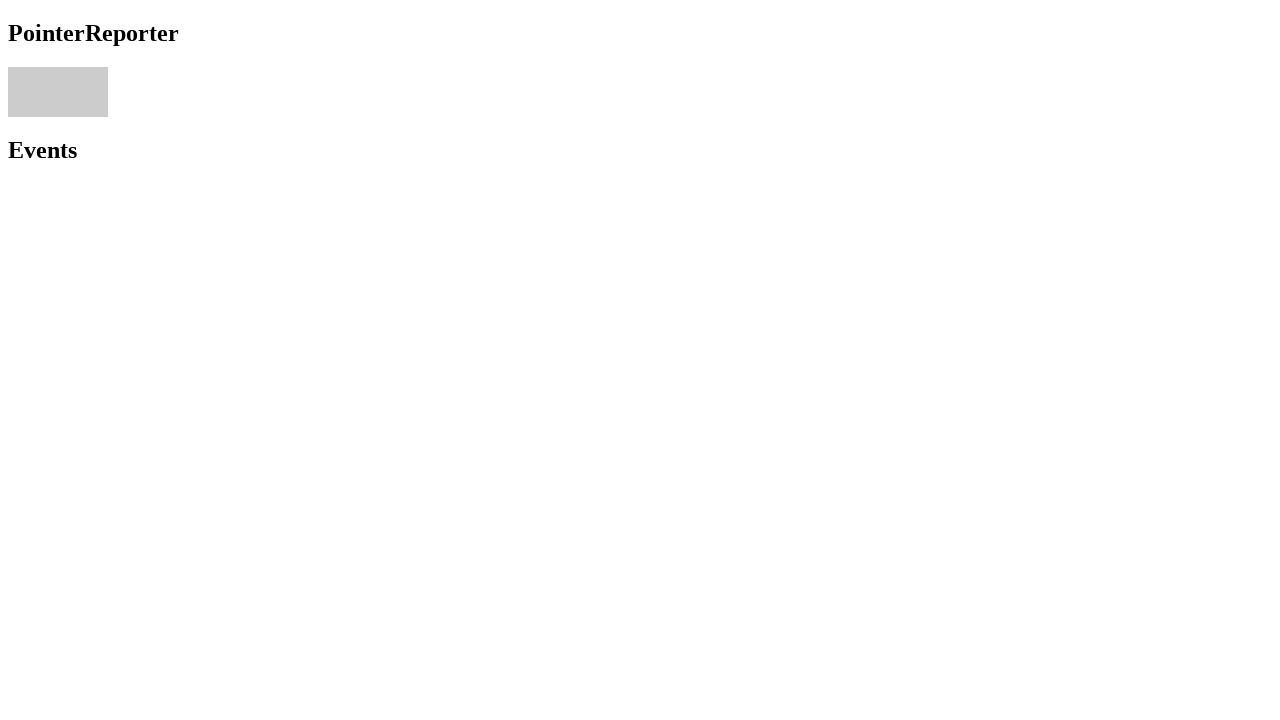

Pointer area element is visible
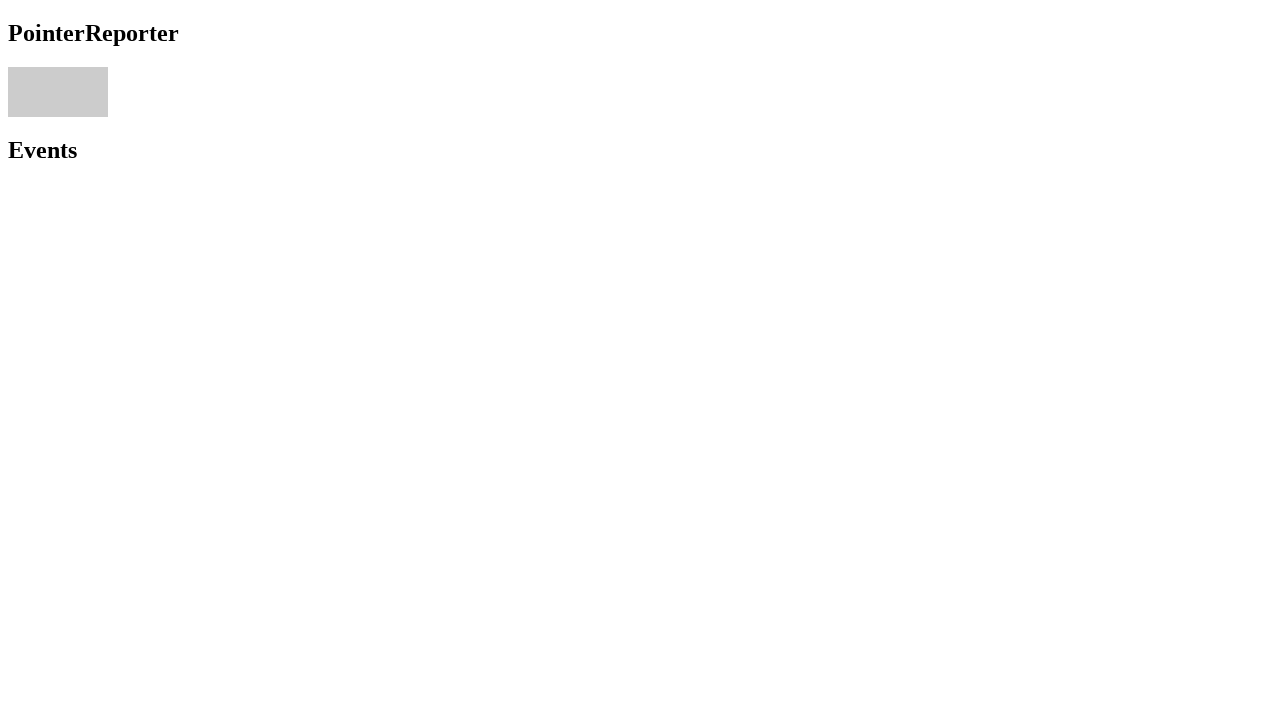

Retrieved pointer area bounding box
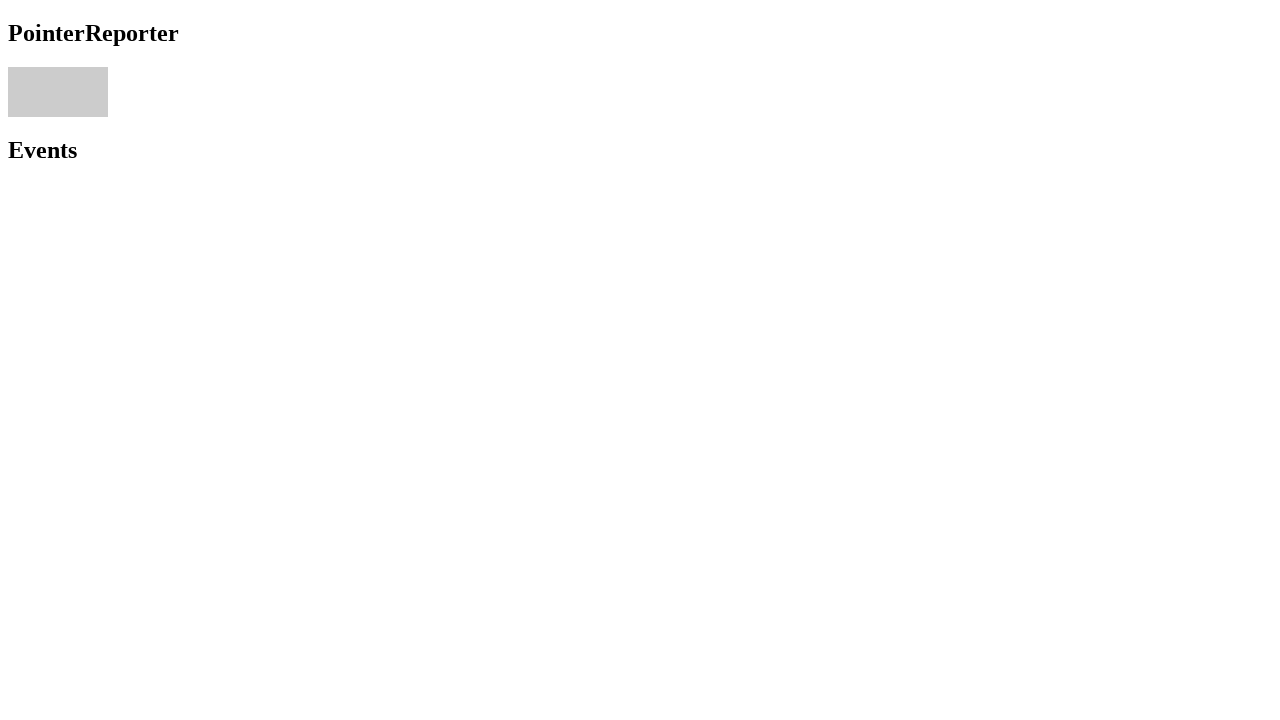

Moved mouse to center of pointer area at (58, 92)
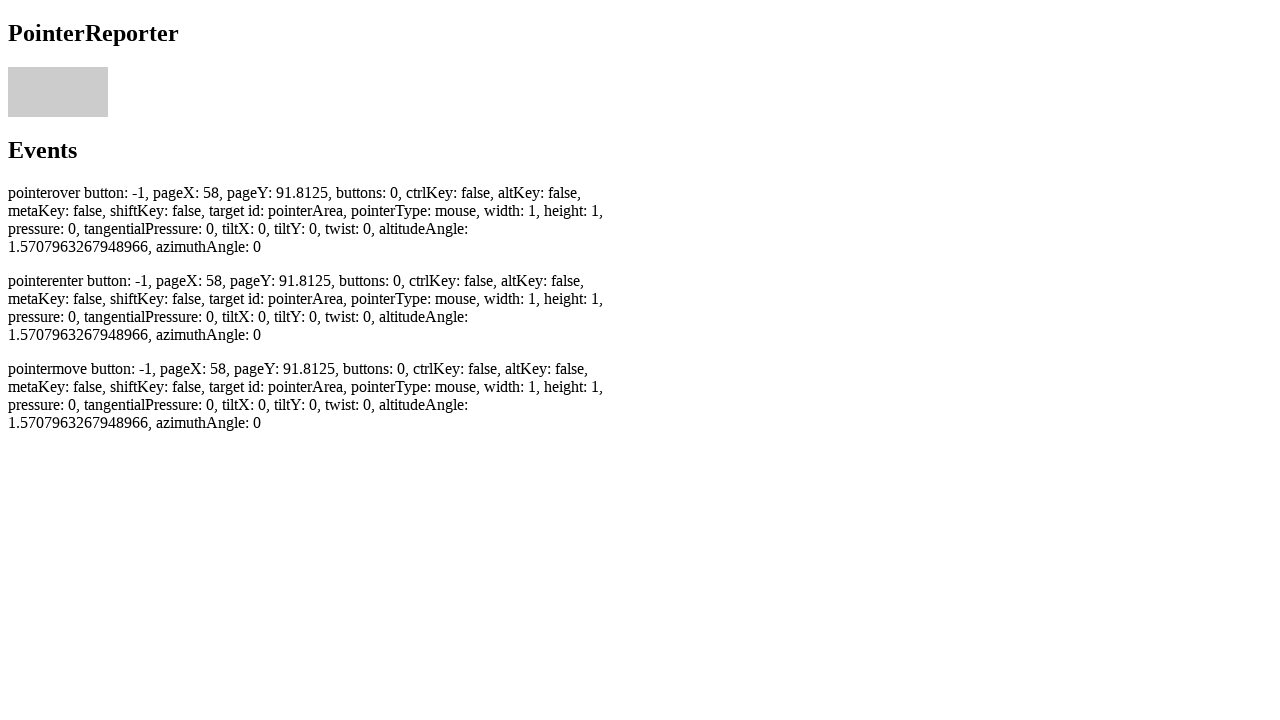

Pressed mouse button down at (58, 92)
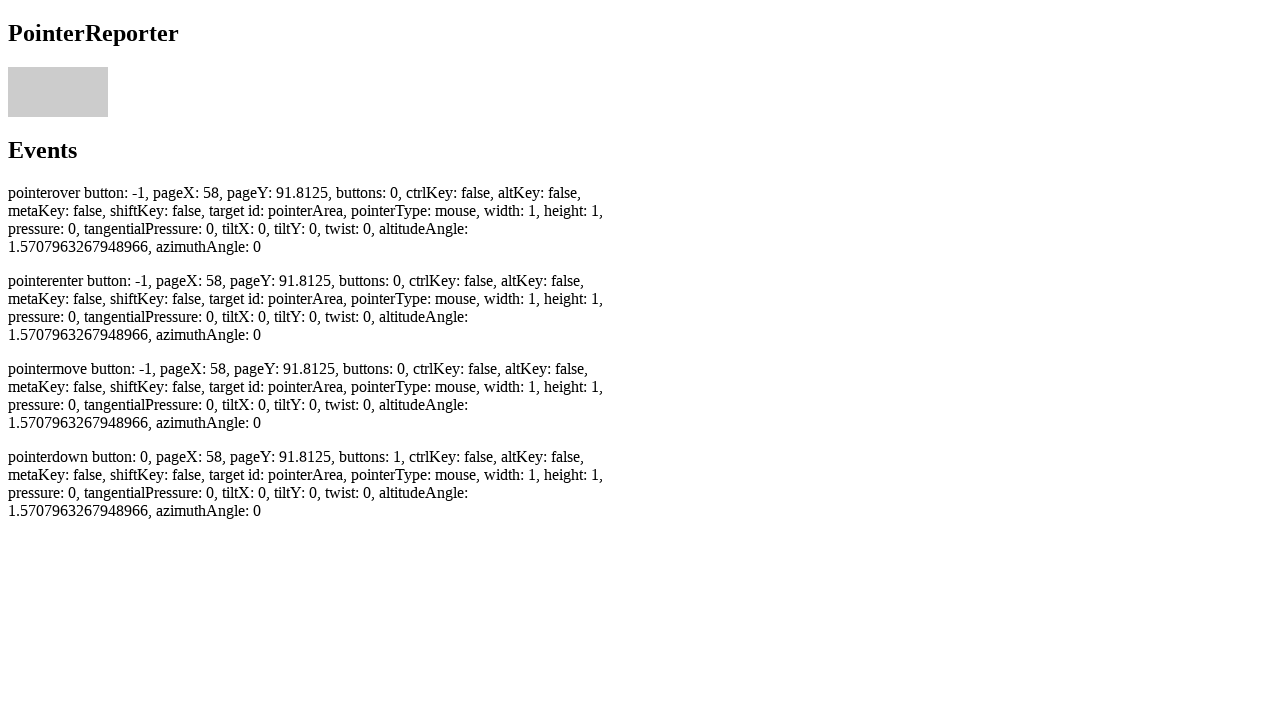

Moved mouse with button pressed by offset (2, 2) at (60, 94)
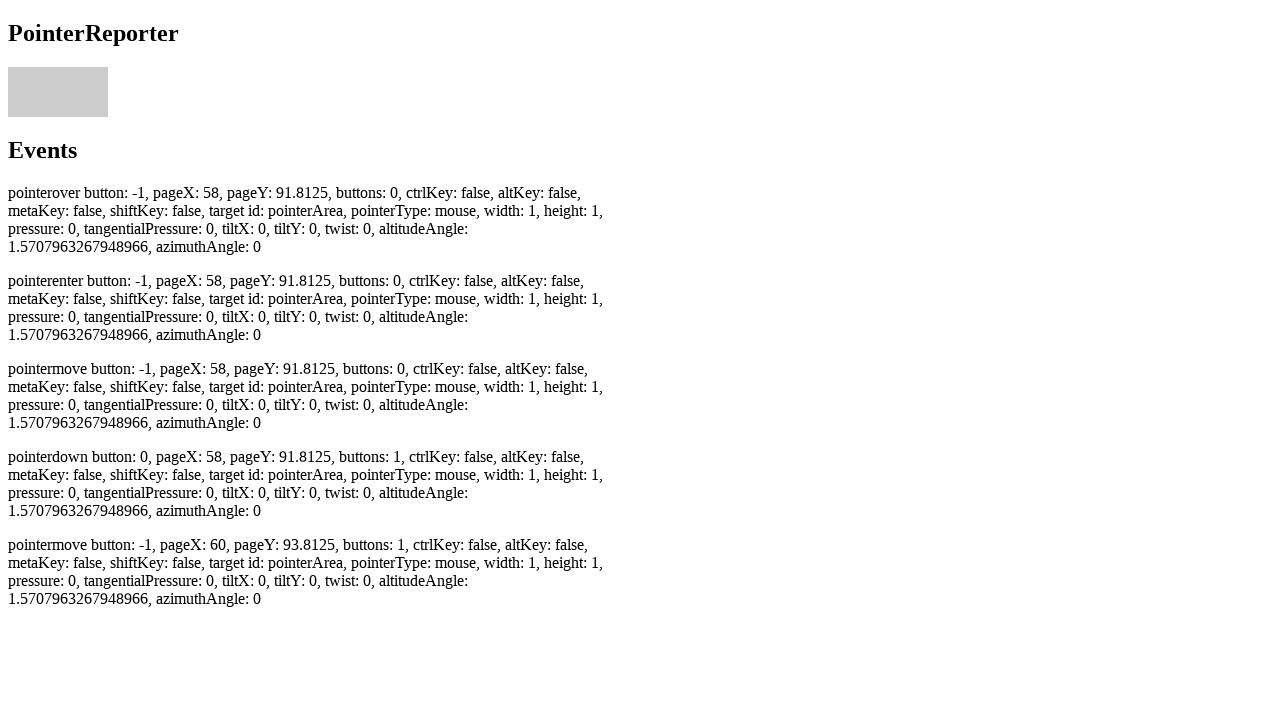

Released mouse button at (60, 94)
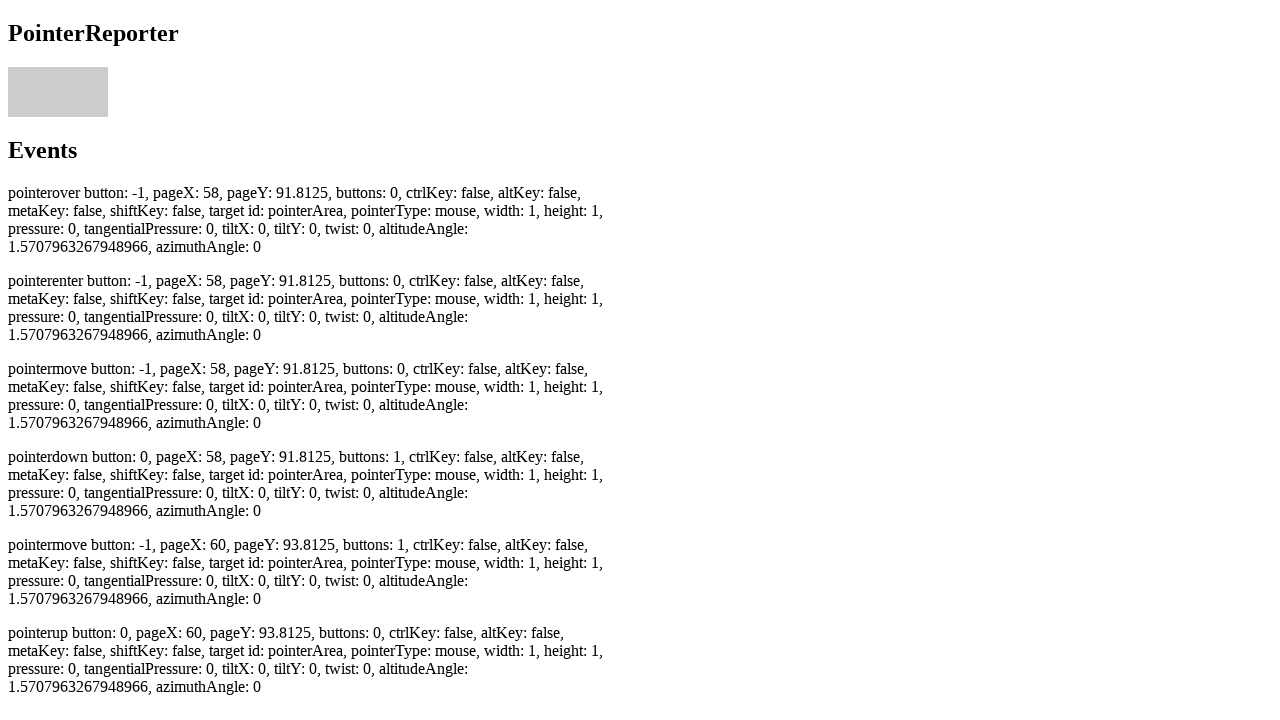

Pointermove event captured
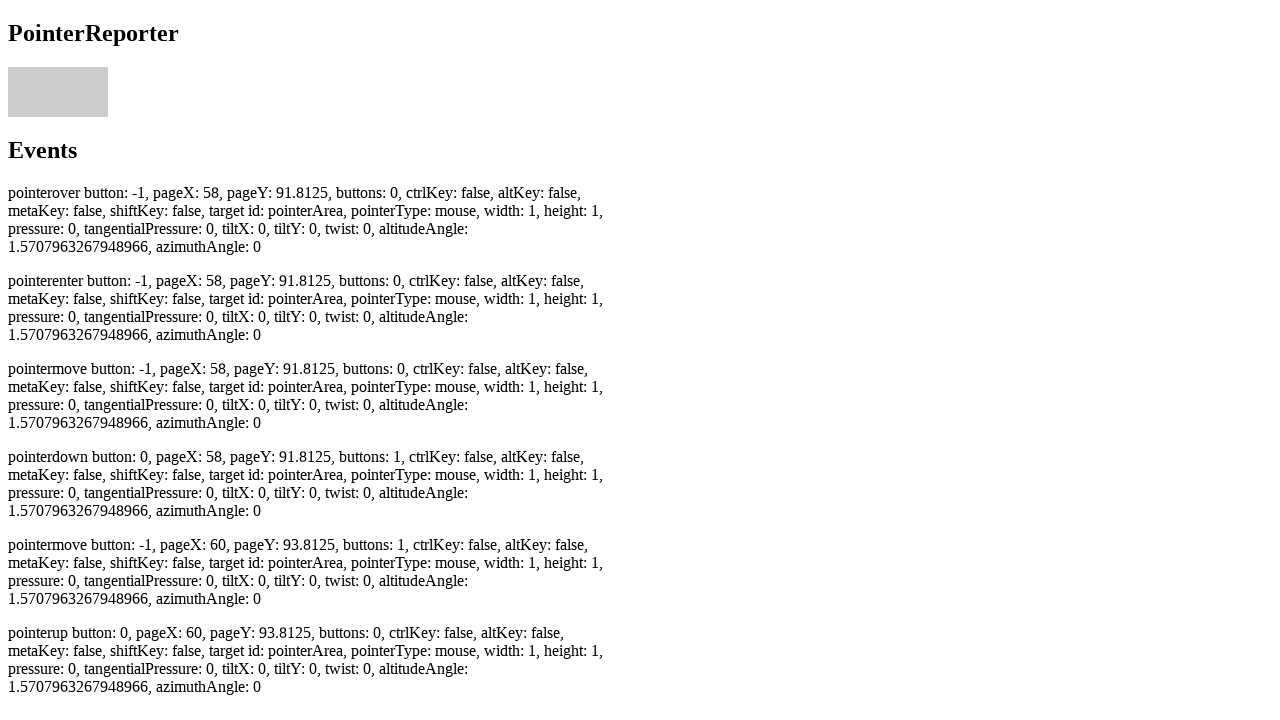

Pointerdown event captured
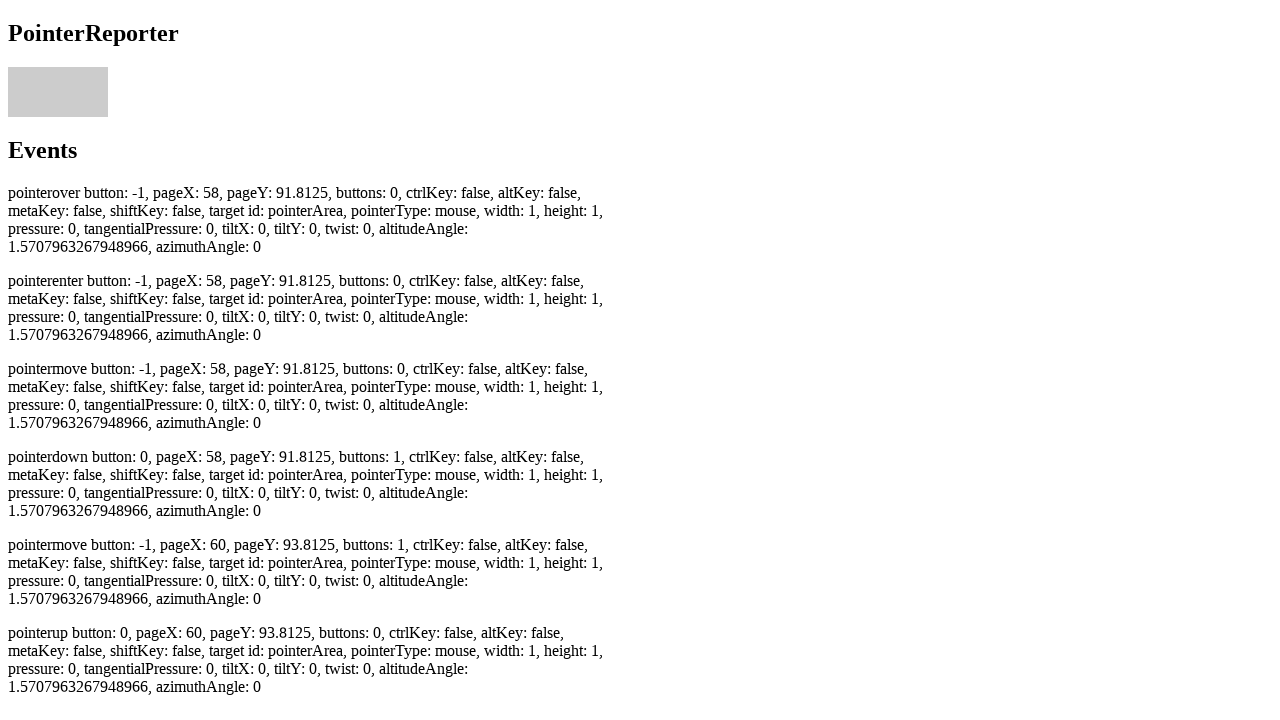

Pointerup event captured
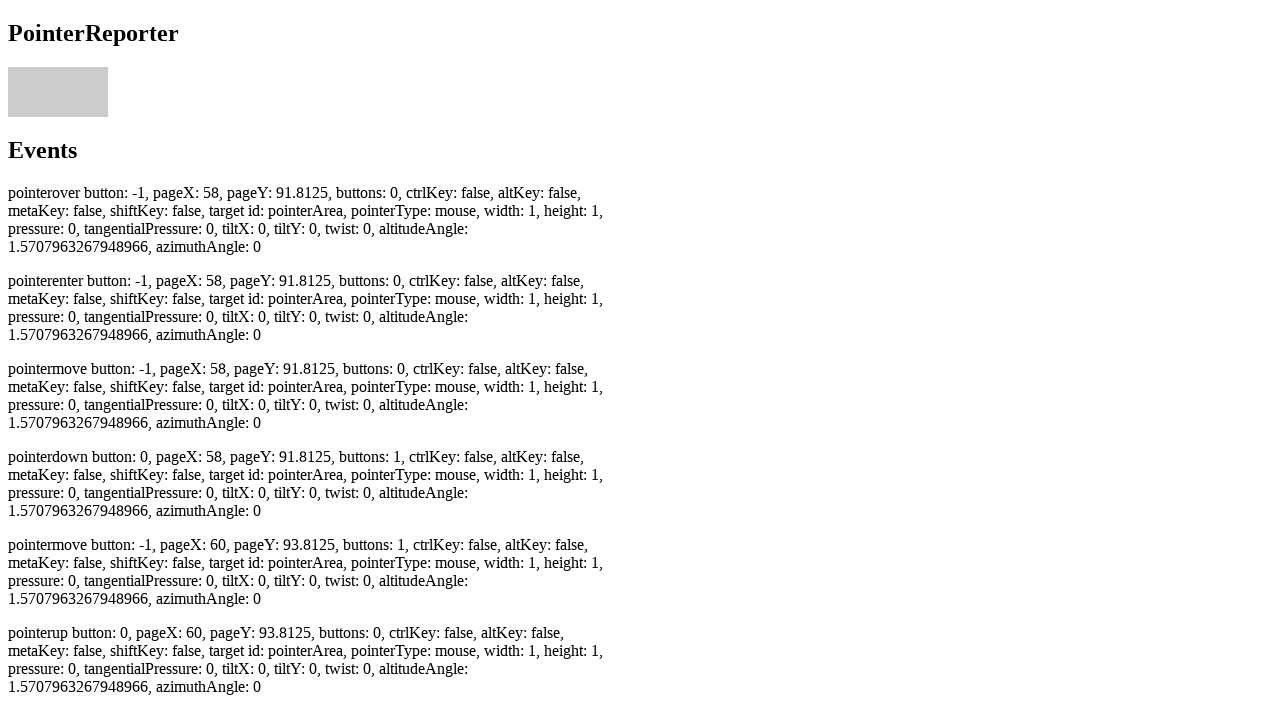

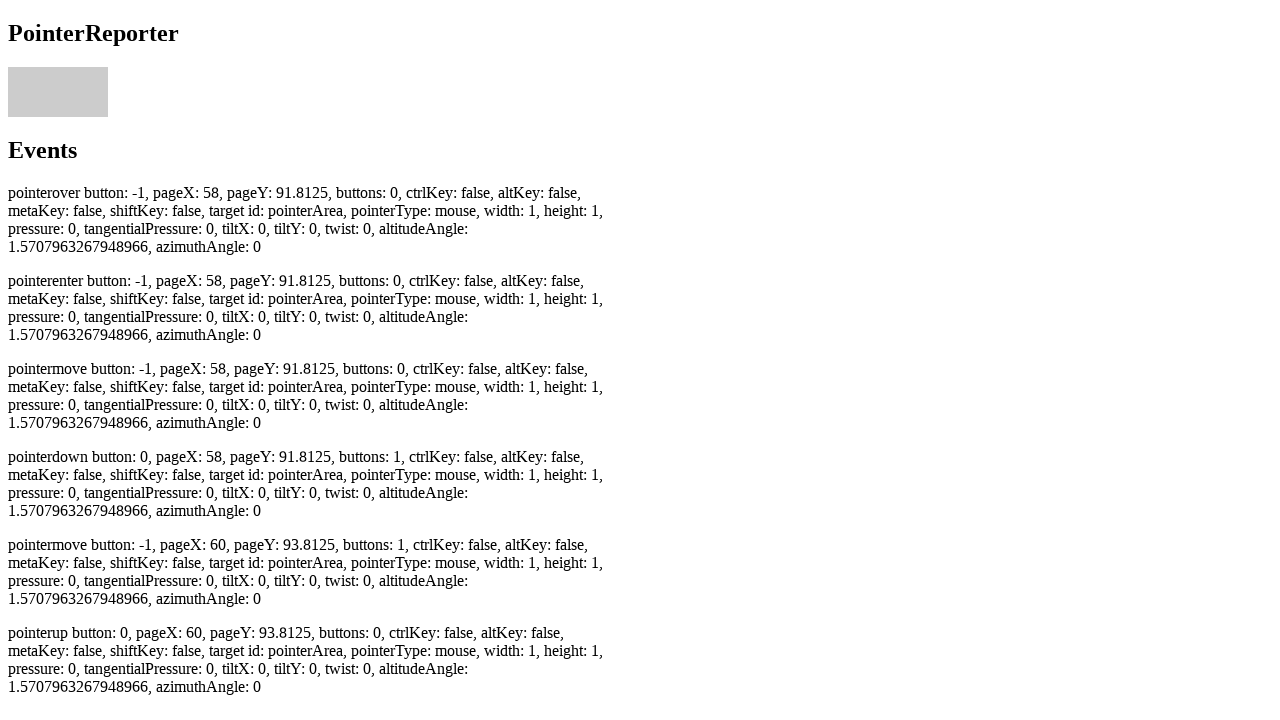